Tests the add/remove elements functionality by clicking Add Element button, verifying Delete button appears, then clicking Delete to remove it

Starting URL: https://the-internet.herokuapp.com/add_remove_elements/

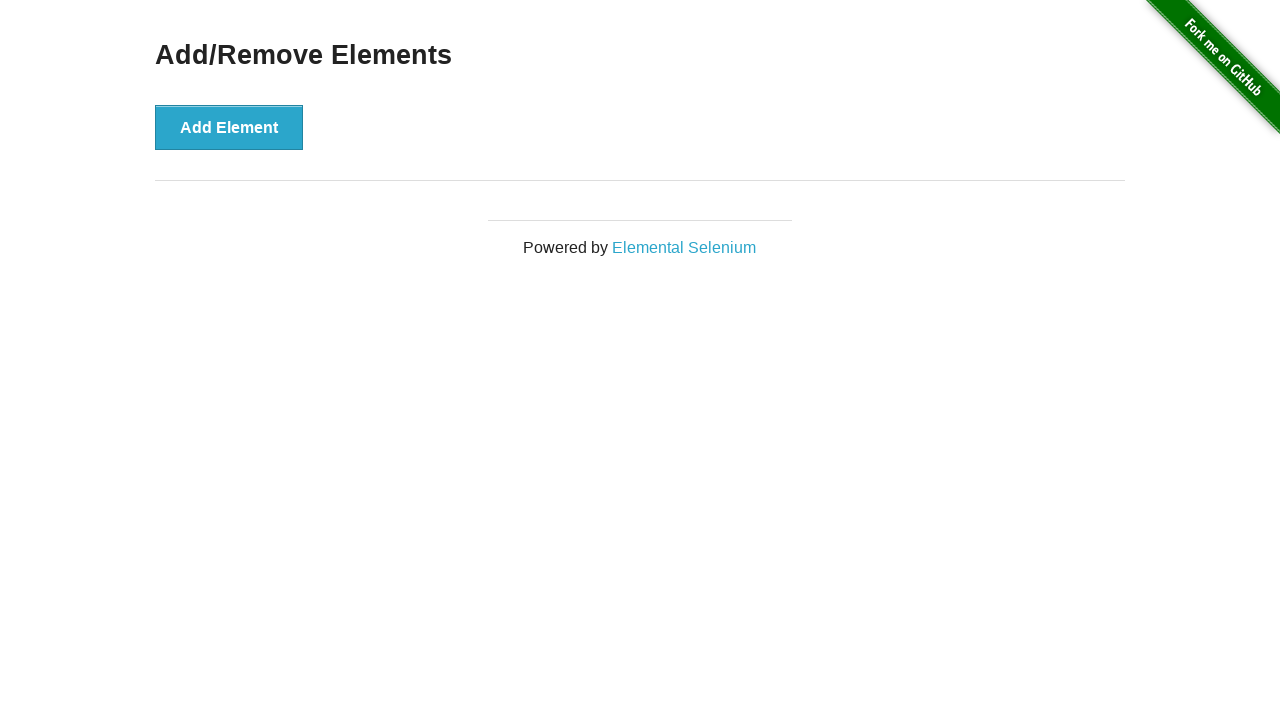

Clicked Add Element button at (229, 127) on text='Add Element'
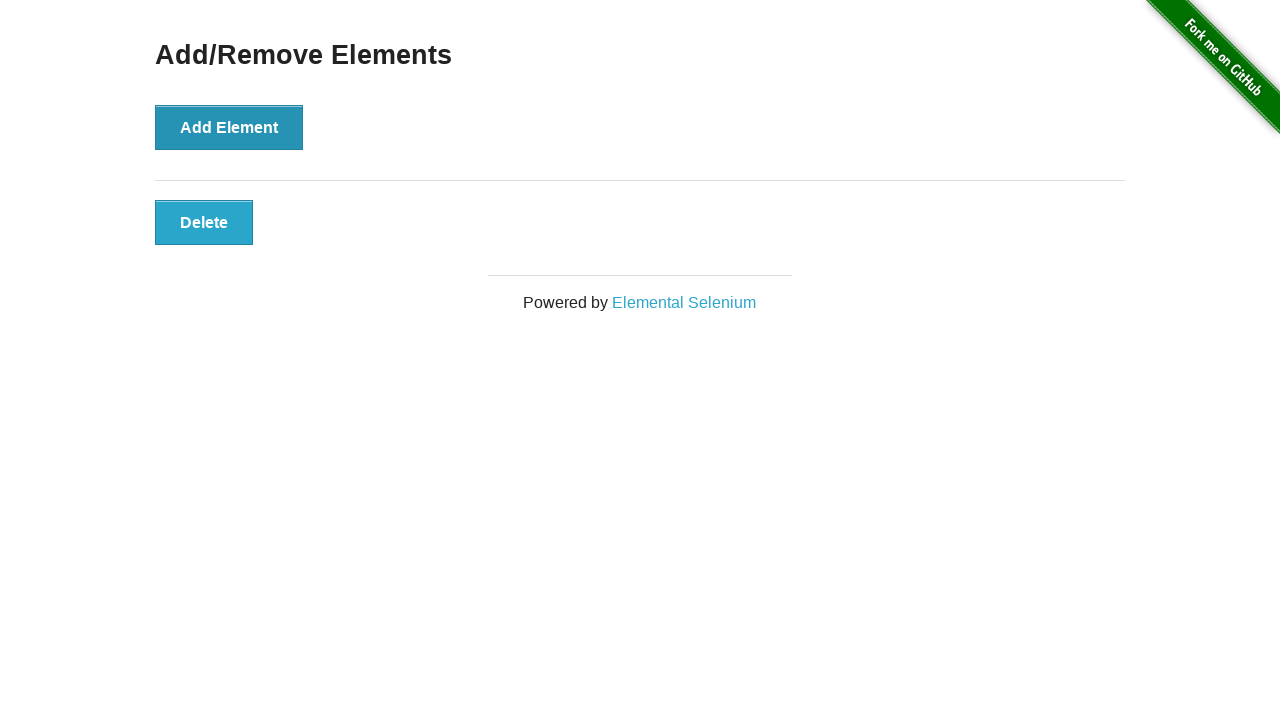

Verified Delete button is visible after adding element
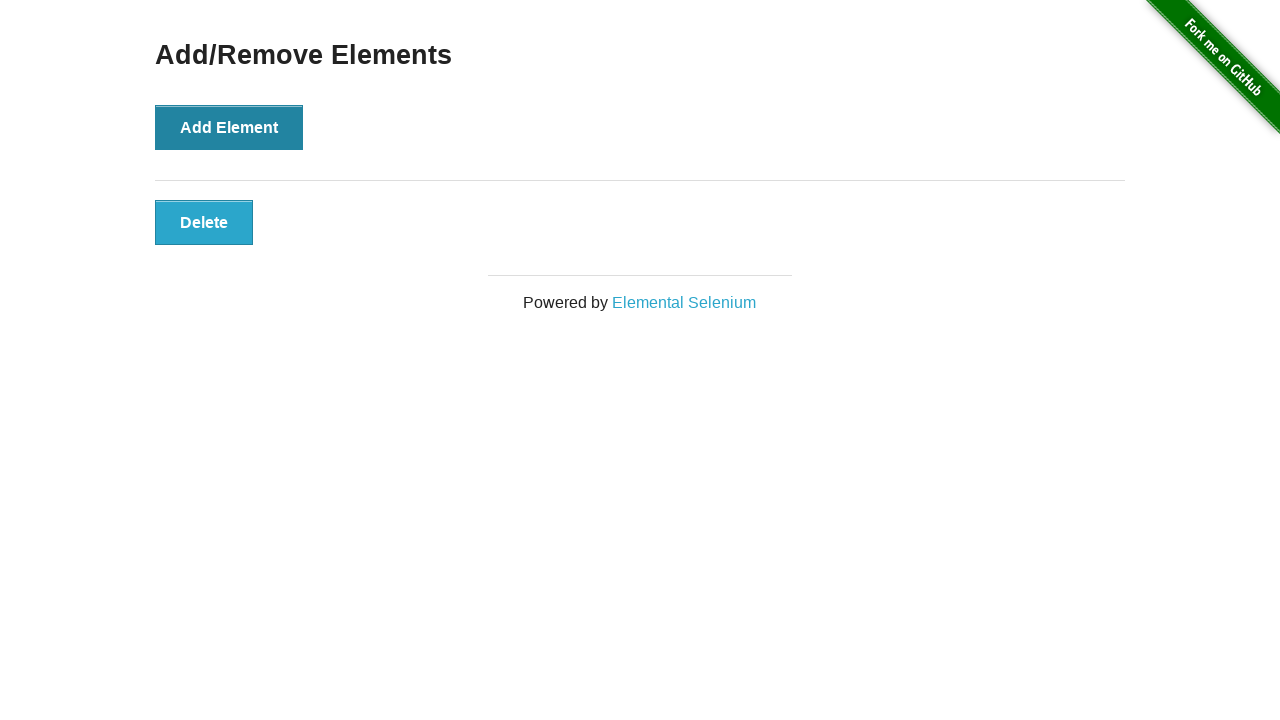

Clicked Delete button to remove element at (204, 222) on text='Delete'
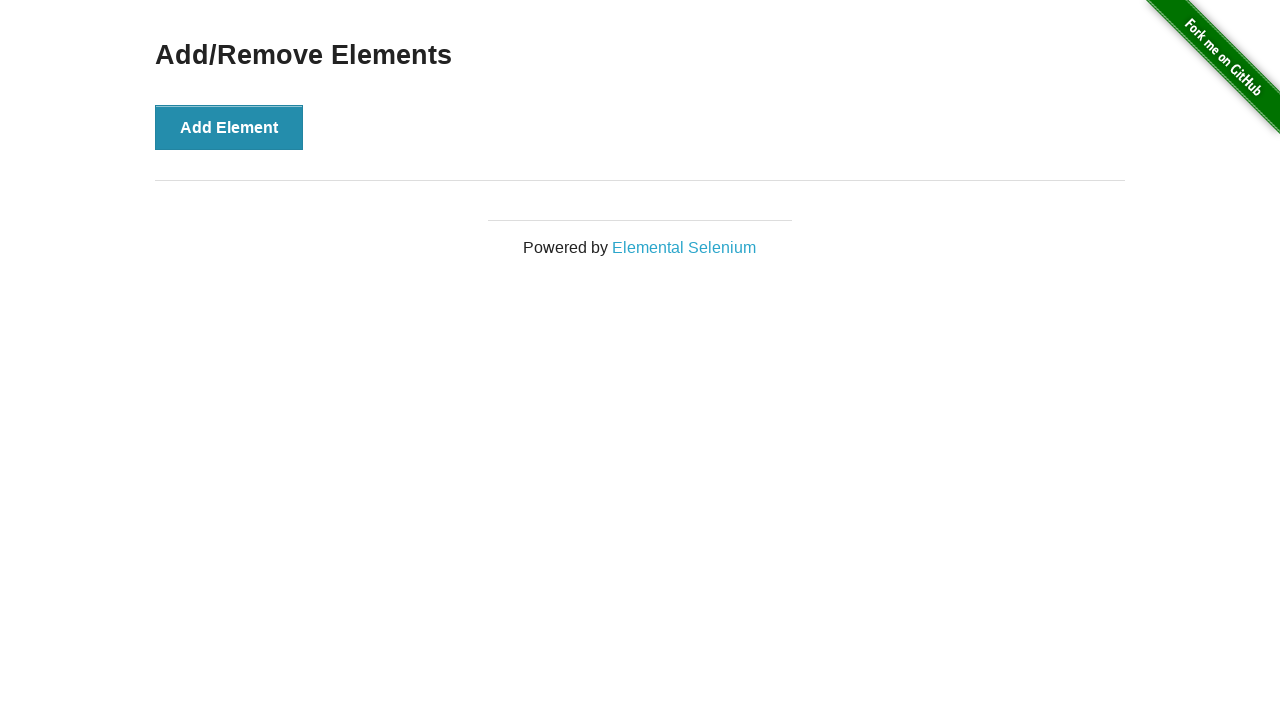

Verified Add/Remove Elements heading is still visible after deleting element
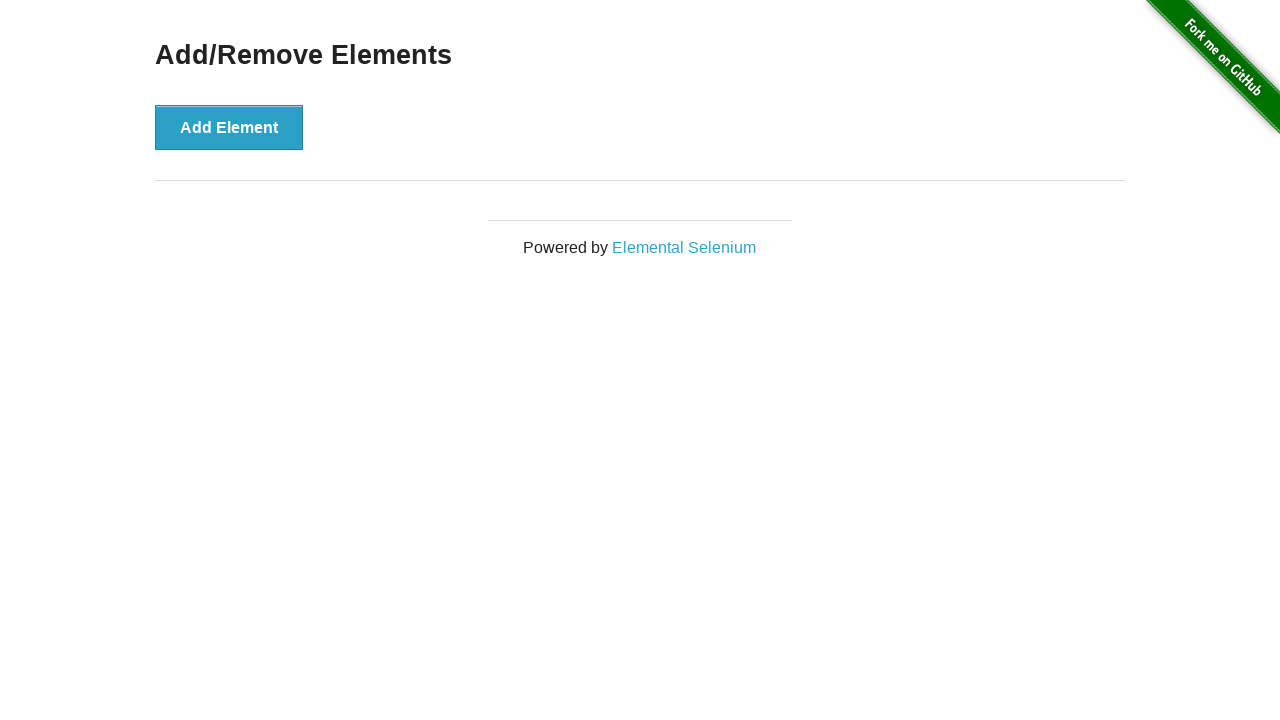

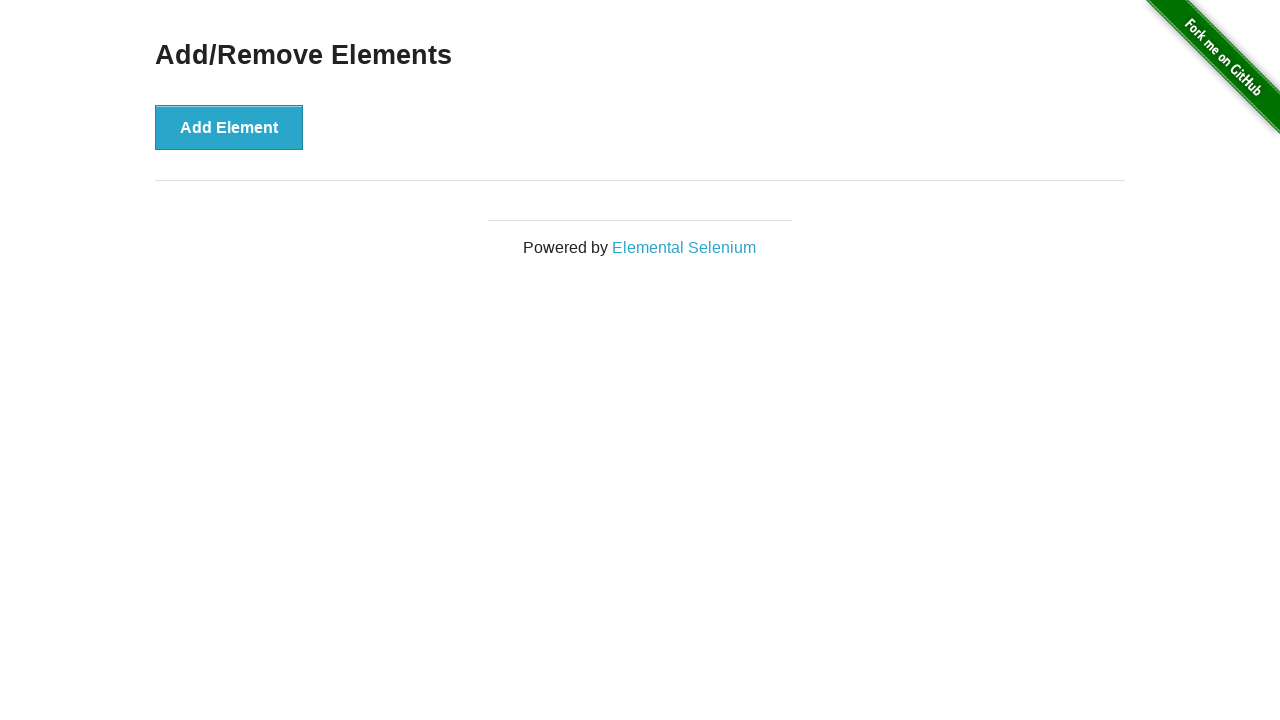